Tests a Selenium practice form by filling in name and email fields, clicking buttons and checkboxes, and interacting with dropdown and listbox elements using various selection methods.

Starting URL: https://edwheel.com/index.php/selenium-practice/

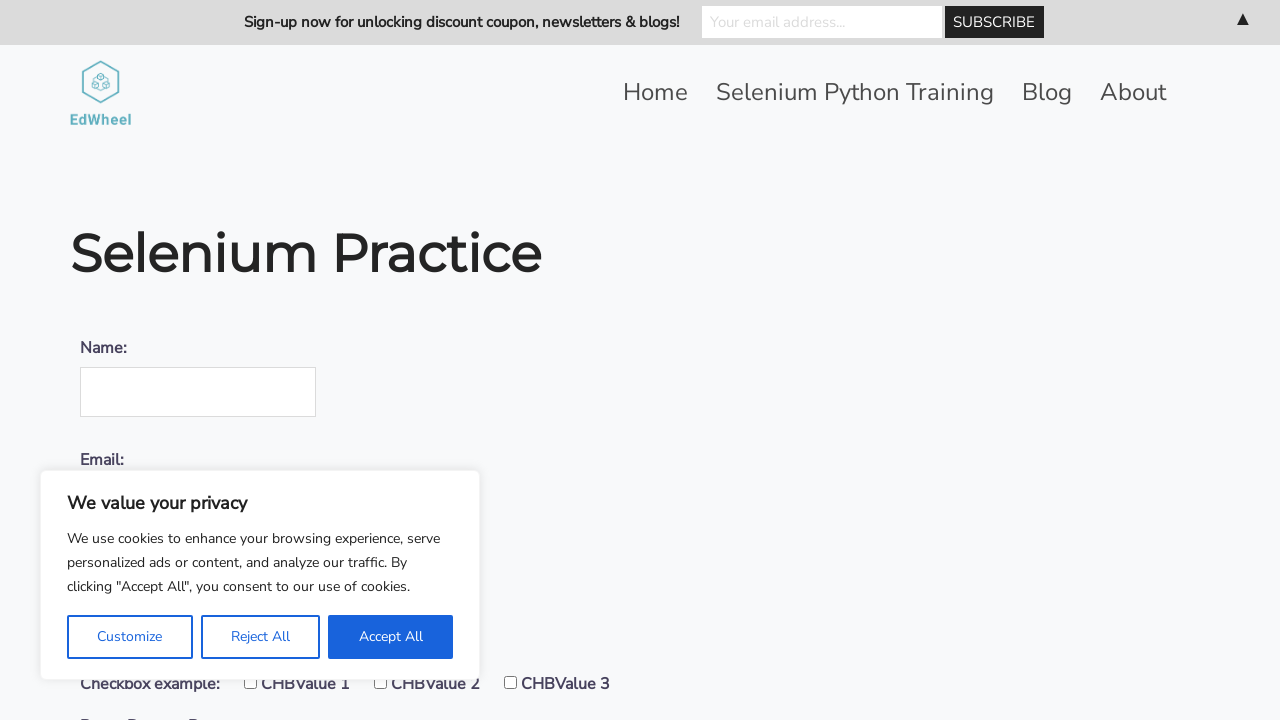

Filled name field with 'Neelam' on #name
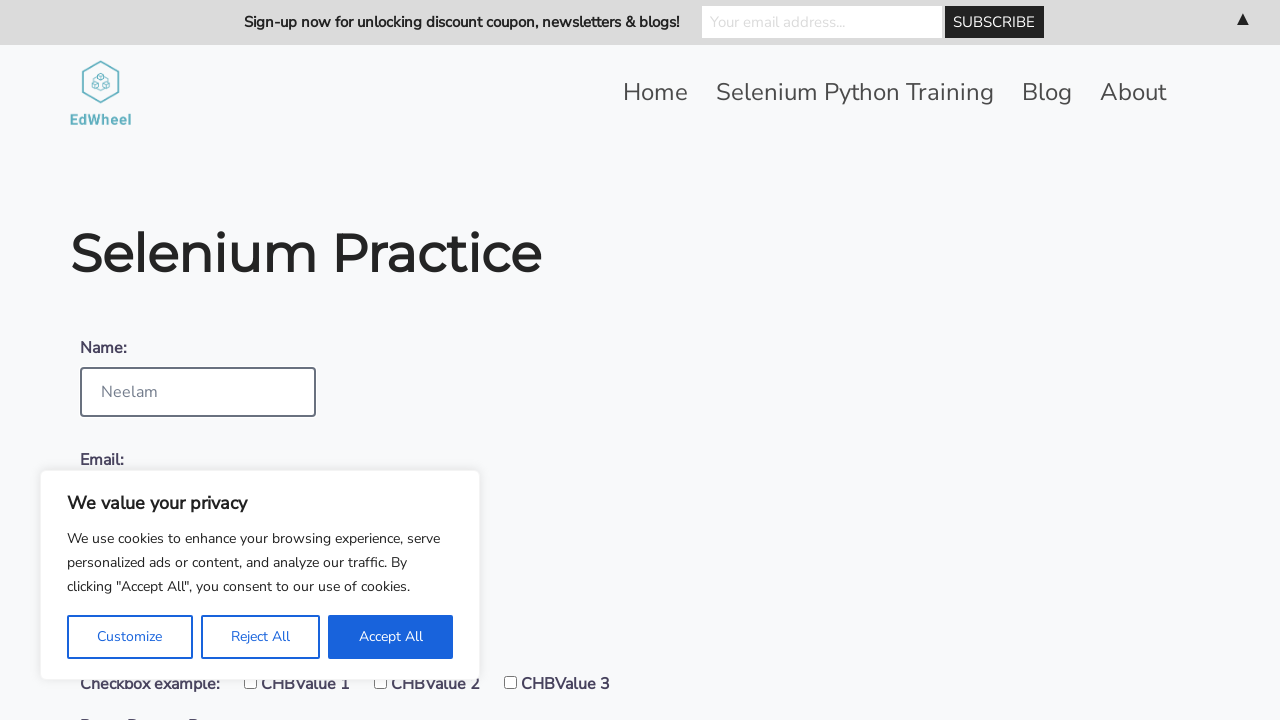

Filled email field with 'neelam@testautomationcoach.com' on #email
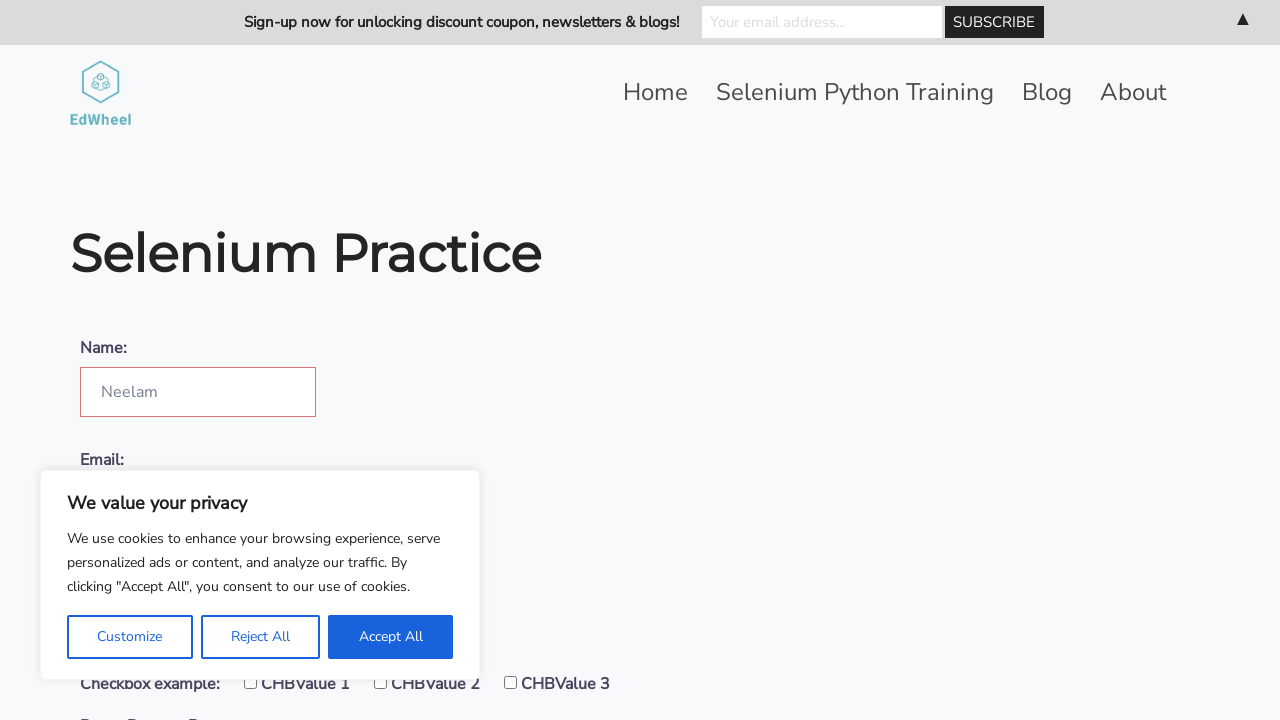

Clicked Reset Dummy Button at (194, 361) on xpath=//button[text()='Reset Dummy Button']
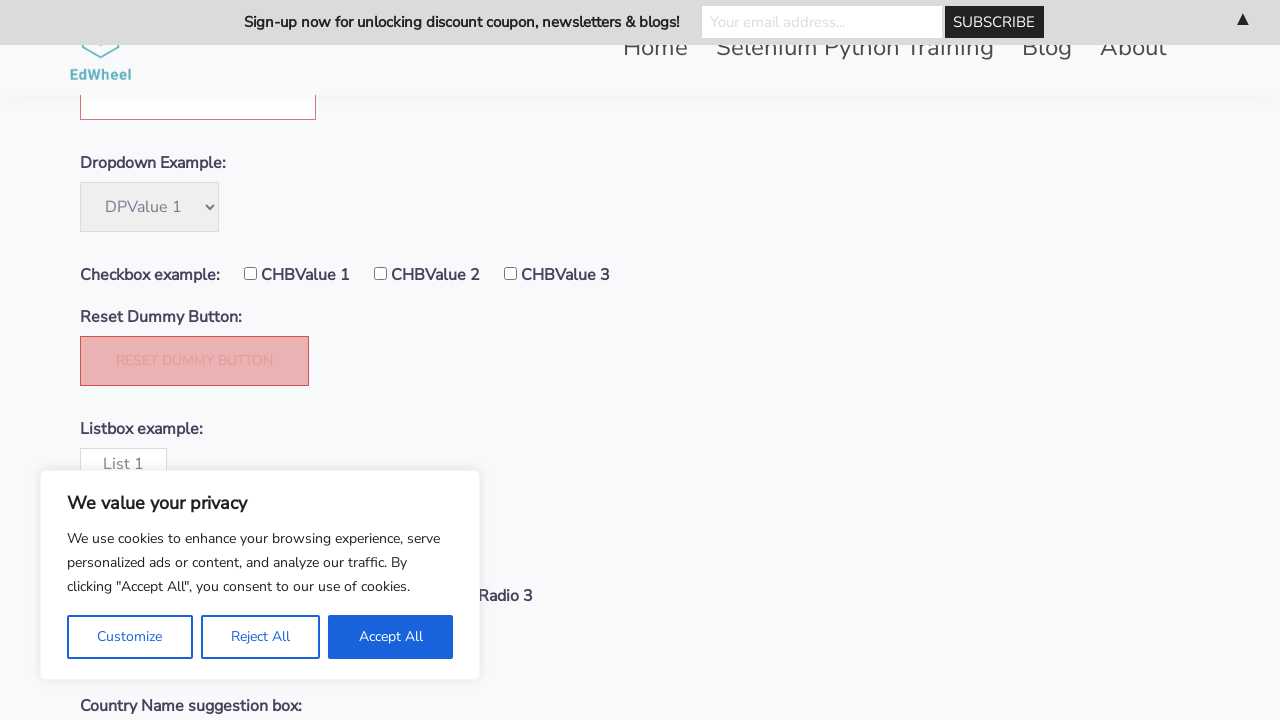

Clicked first checkbox at (250, 274) on #chbValue1
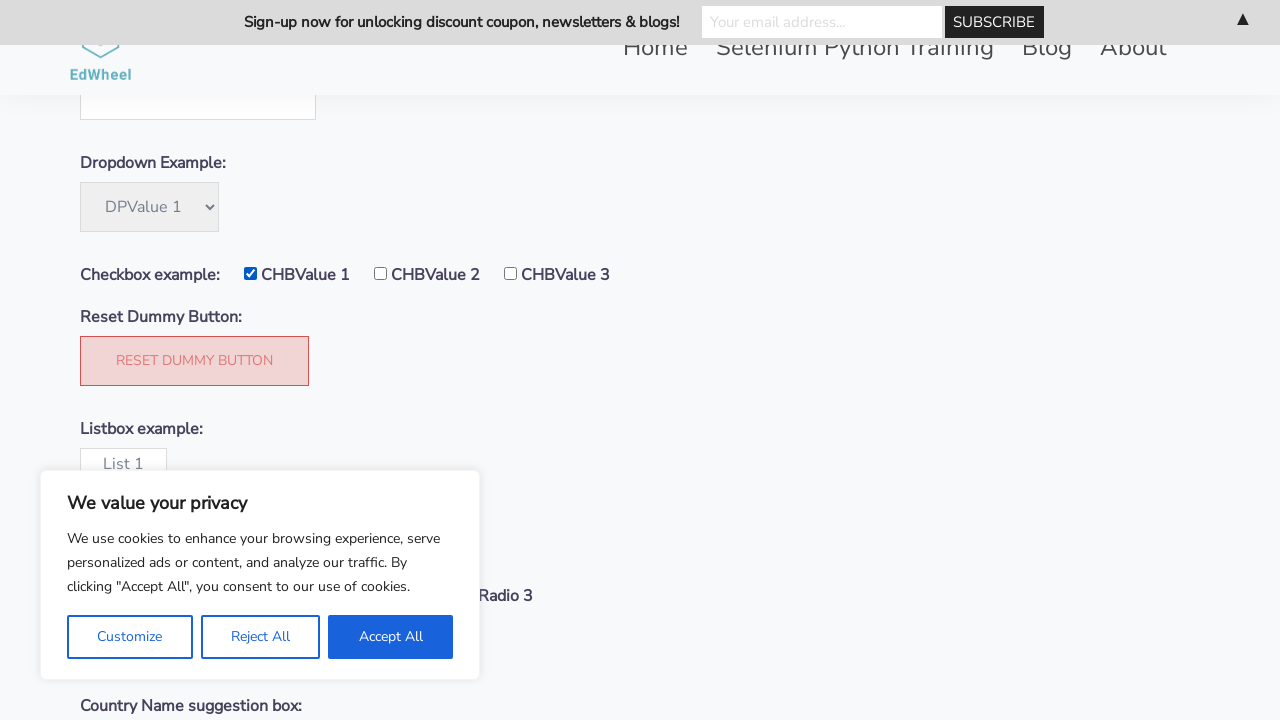

Clicked second checkbox at (380, 274) on #chbValue2
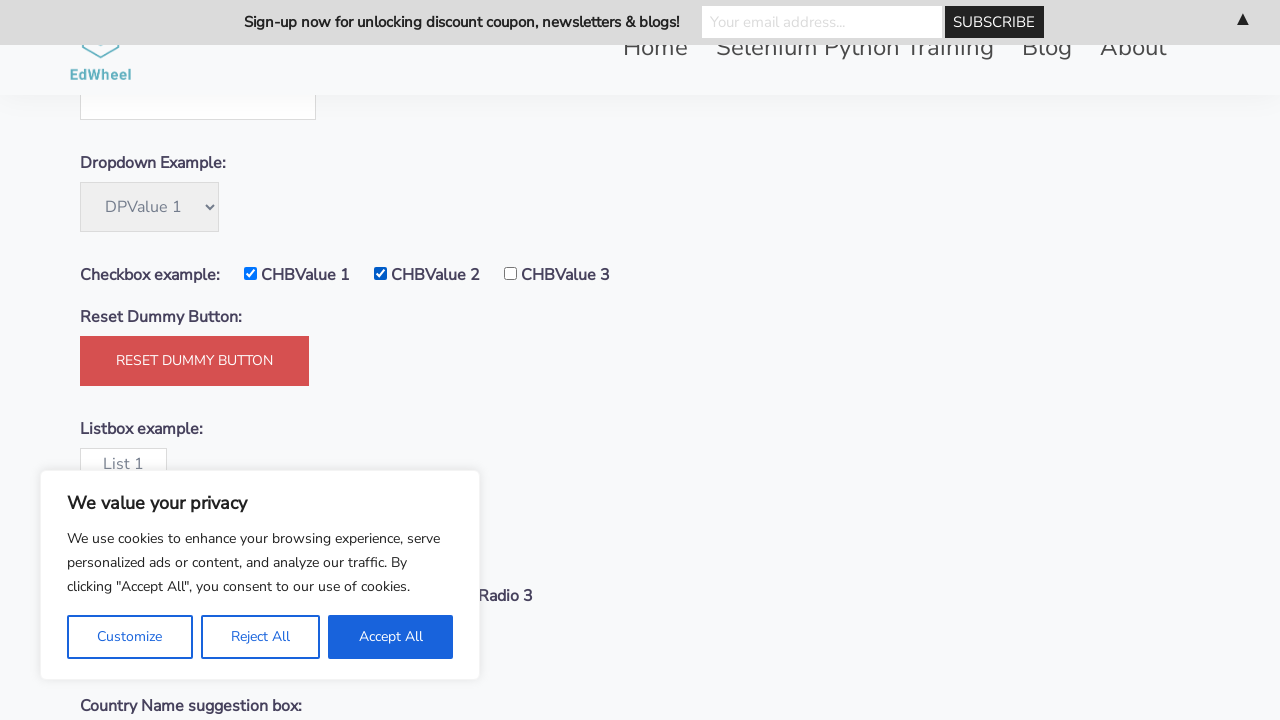

Selected dropdown option by value 'DPValue1' on #dropdown
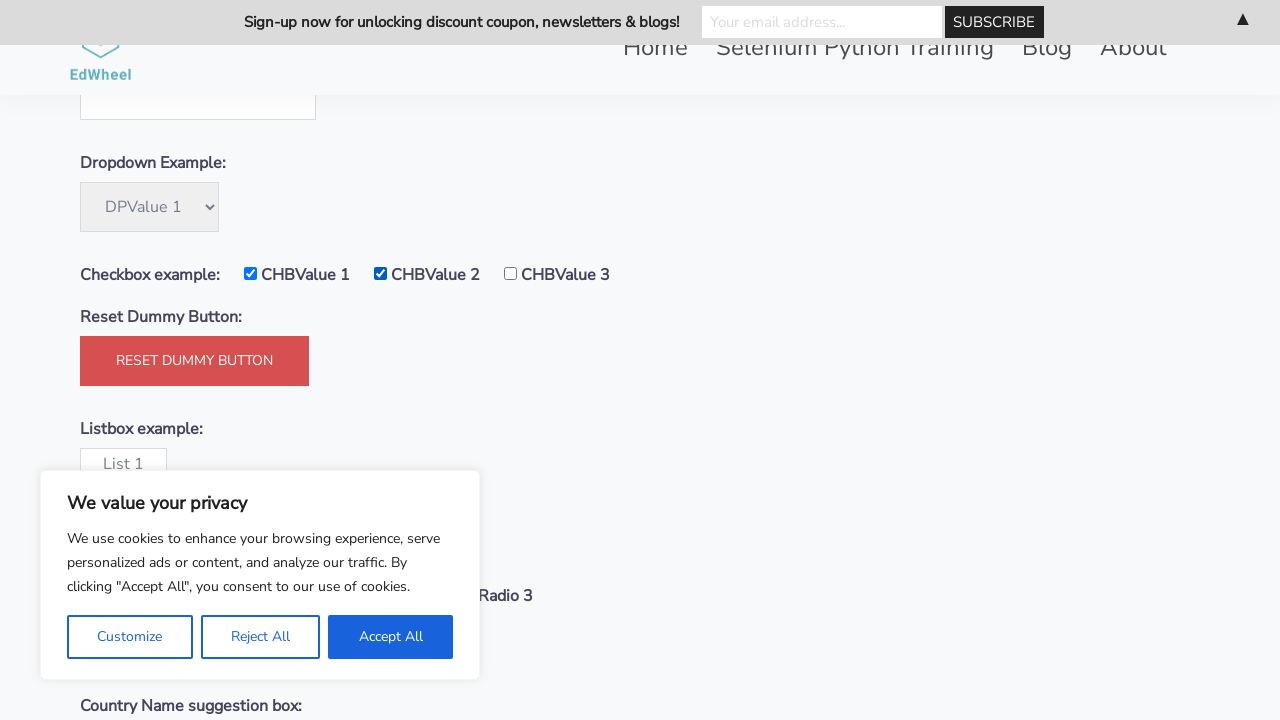

Selected dropdown option by index 2 on #dropdown
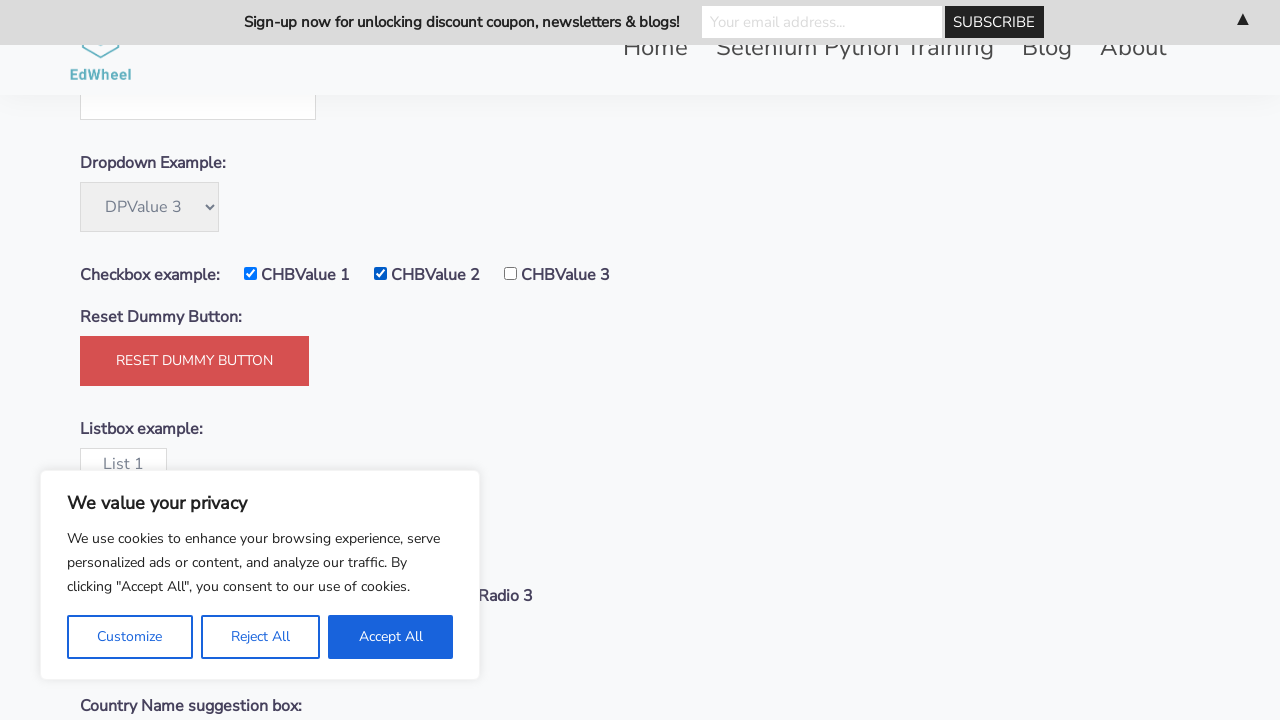

Selected dropdown option by visible text 'DPValue 3' on #dropdown
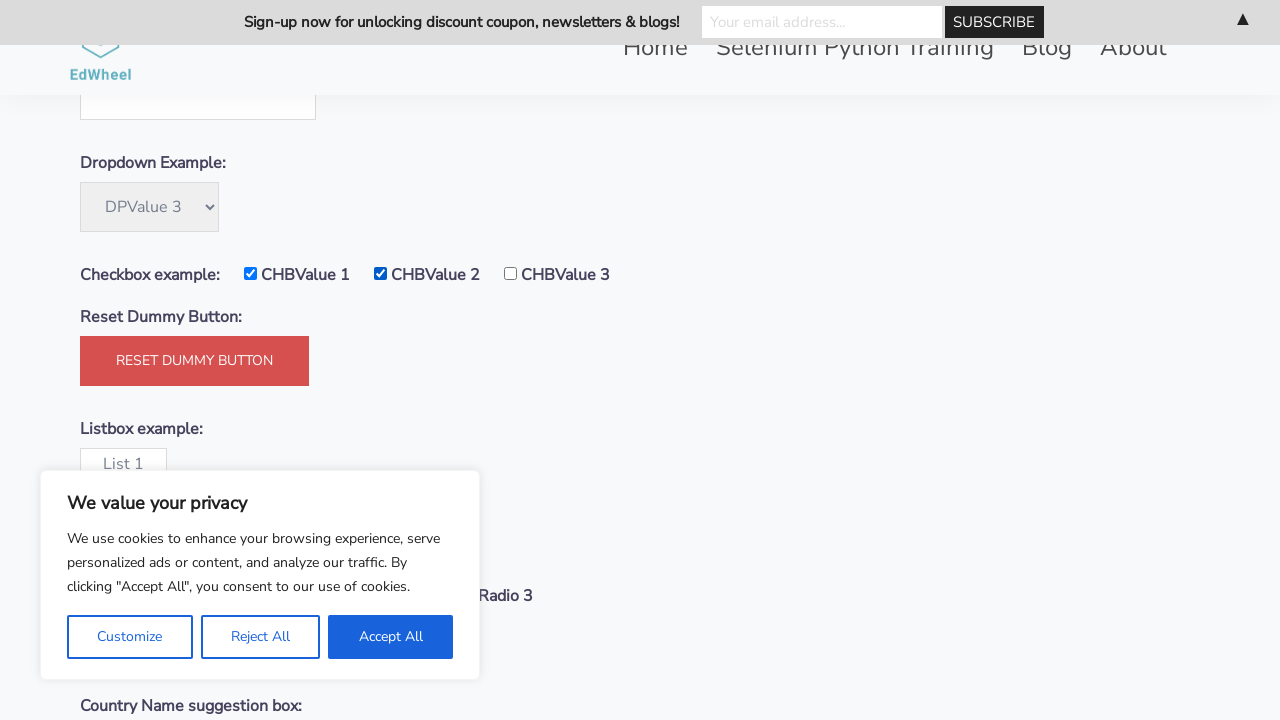

Selected listbox option by value 'list1' on #listbox
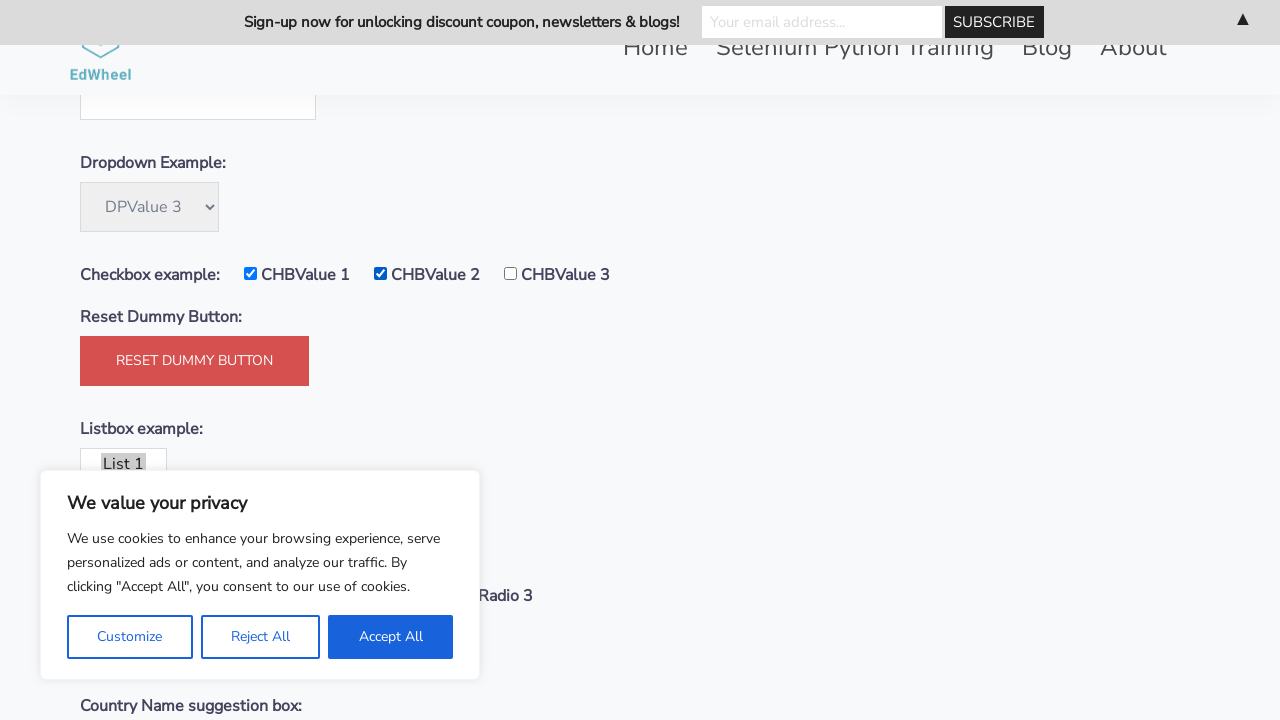

Selected listbox option by index 1 on #listbox
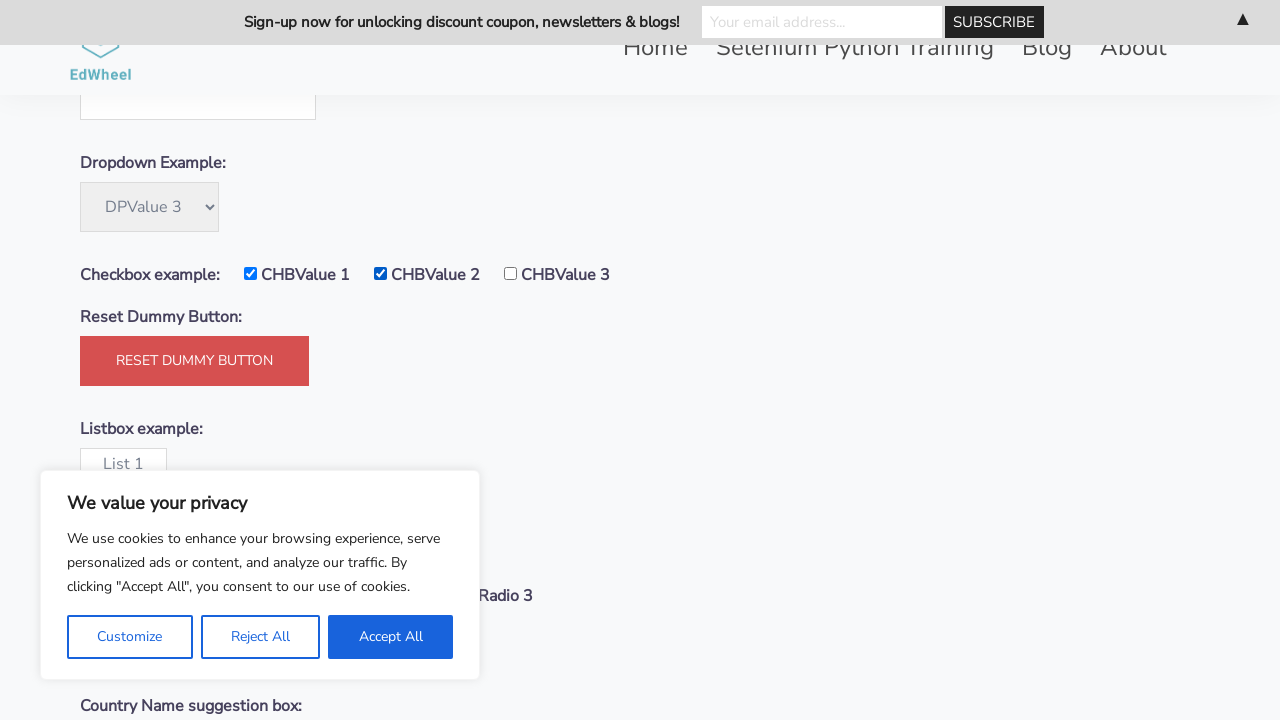

Selected listbox option by visible text 'List 3' on #listbox
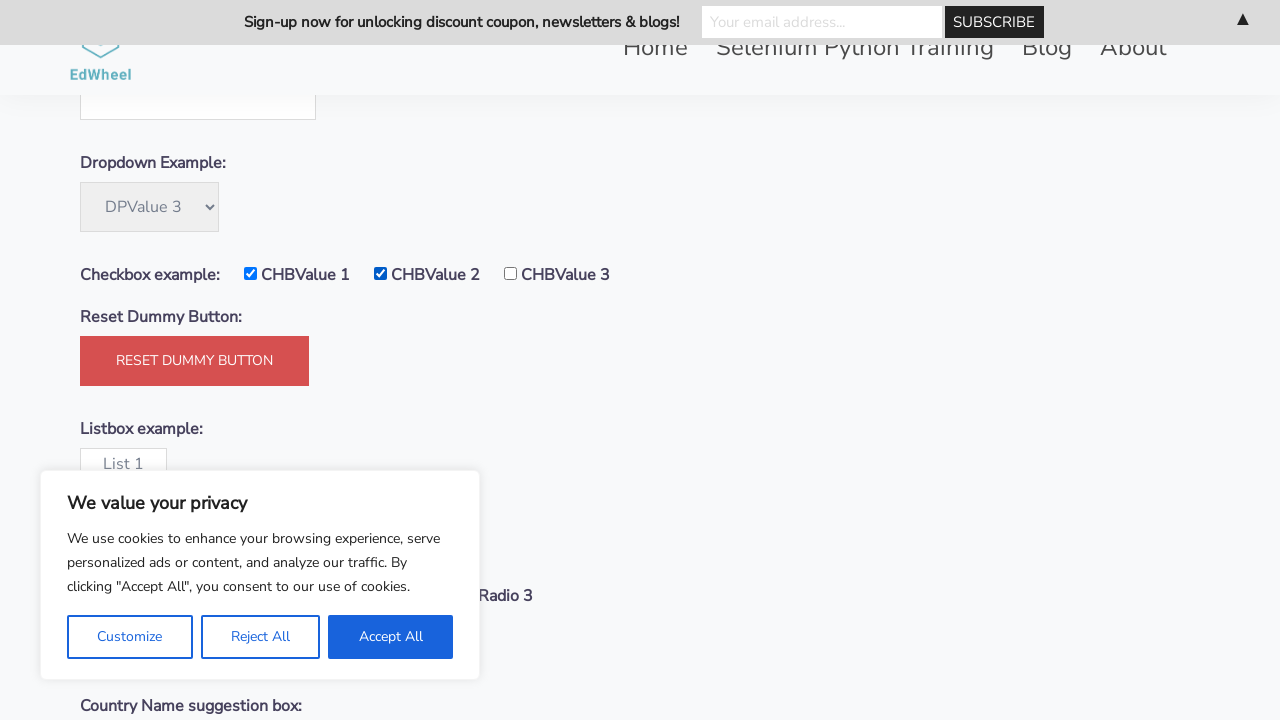

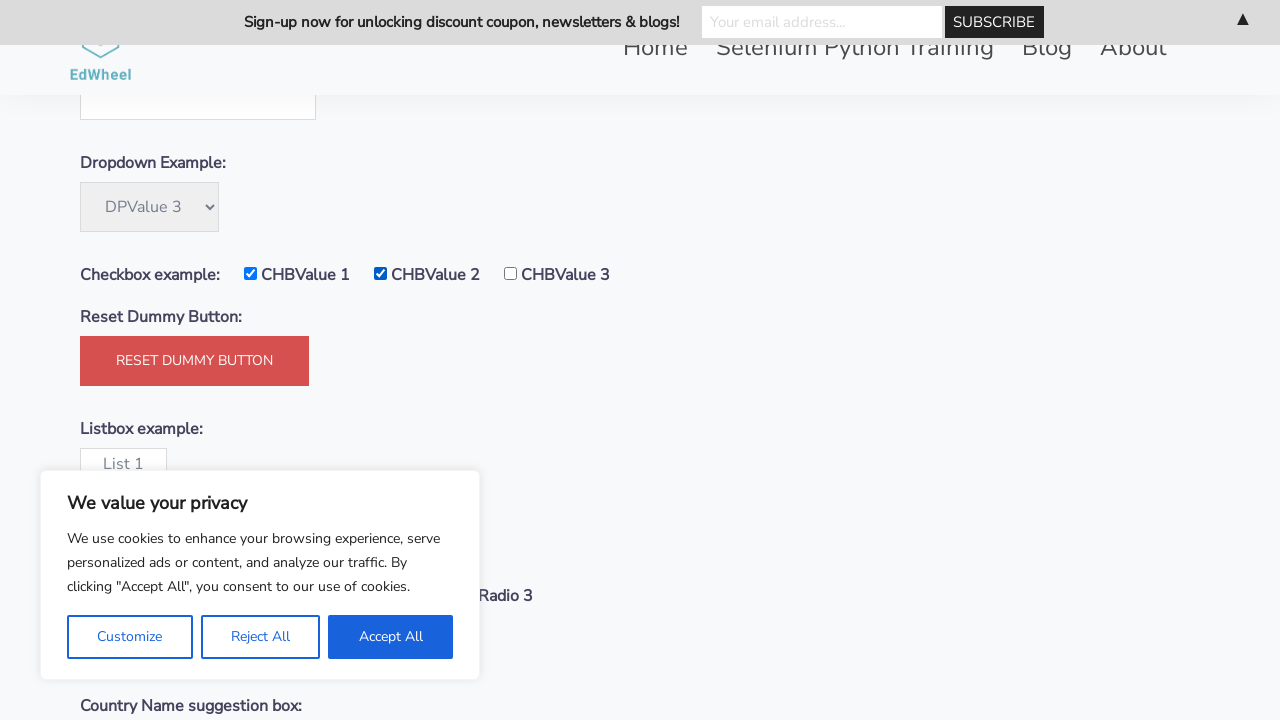